Tests file upload button interaction on W3Schools demo page by clicking on the file input element within an iframe.

Starting URL: https://www.w3schools.com/howto/tryit.asp?filename=tryhow_html_file_upload_button

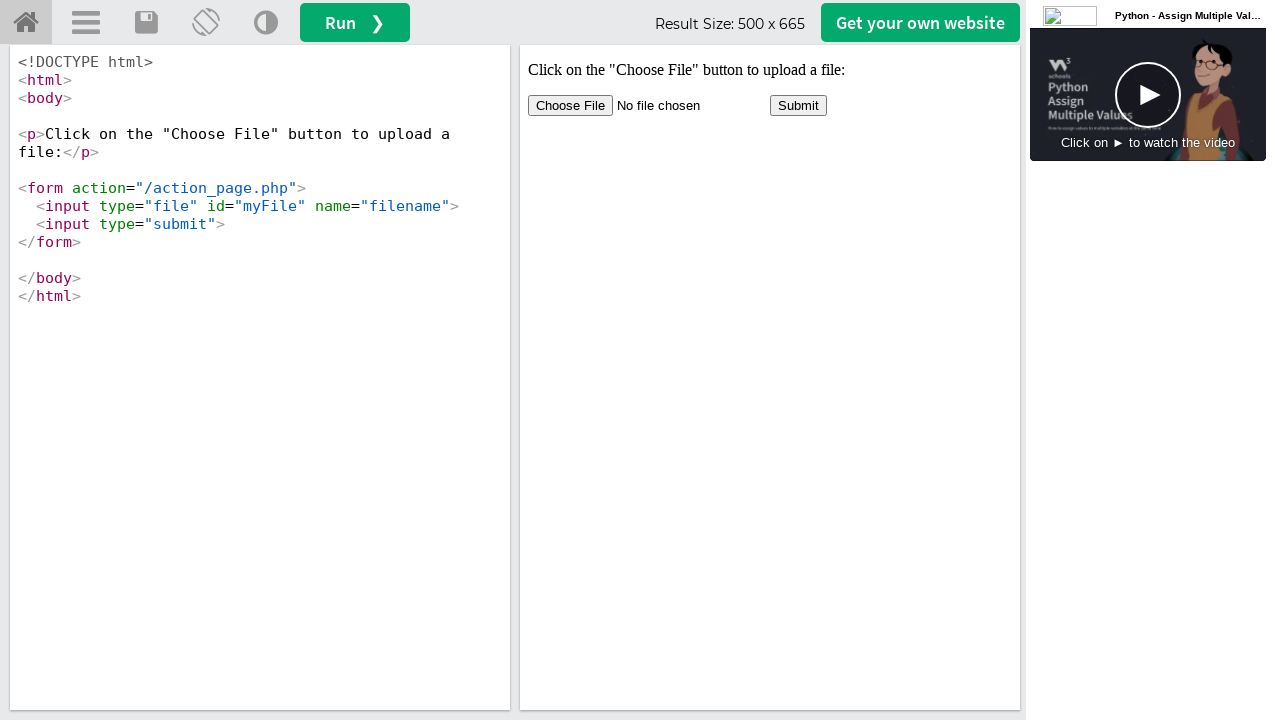

Waited 2 seconds for page to load
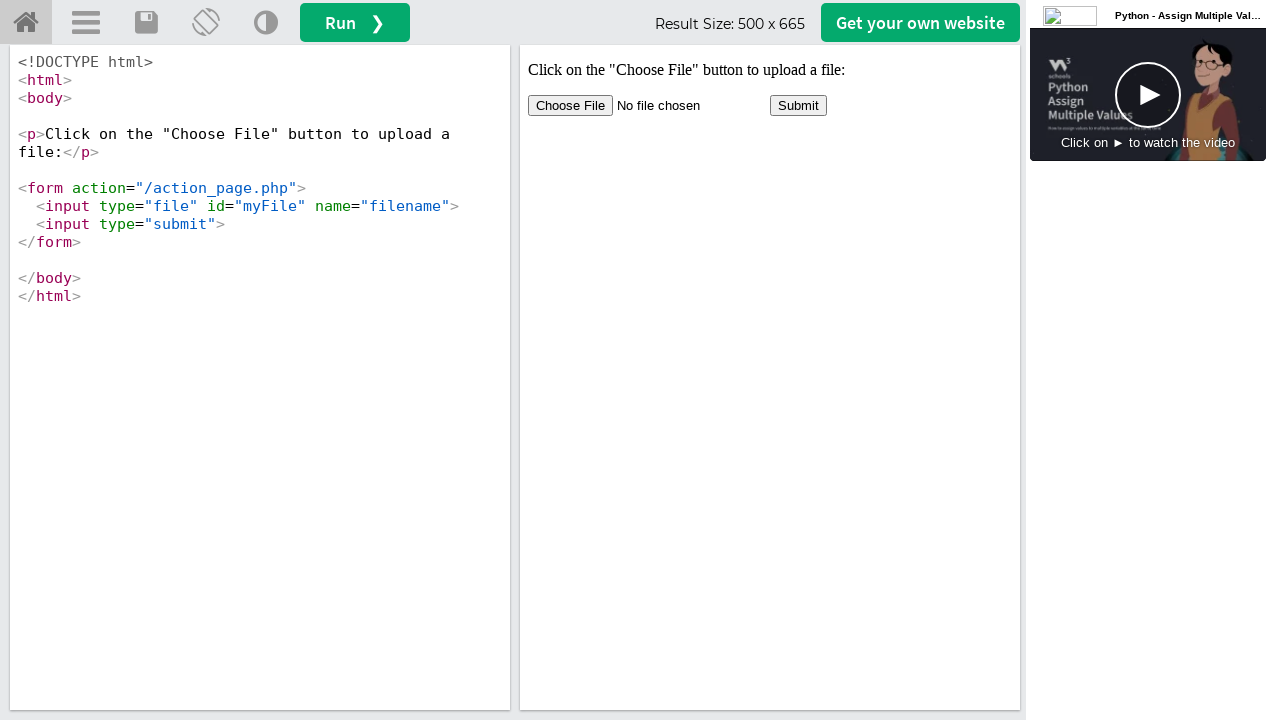

Located the iframe containing the file upload form
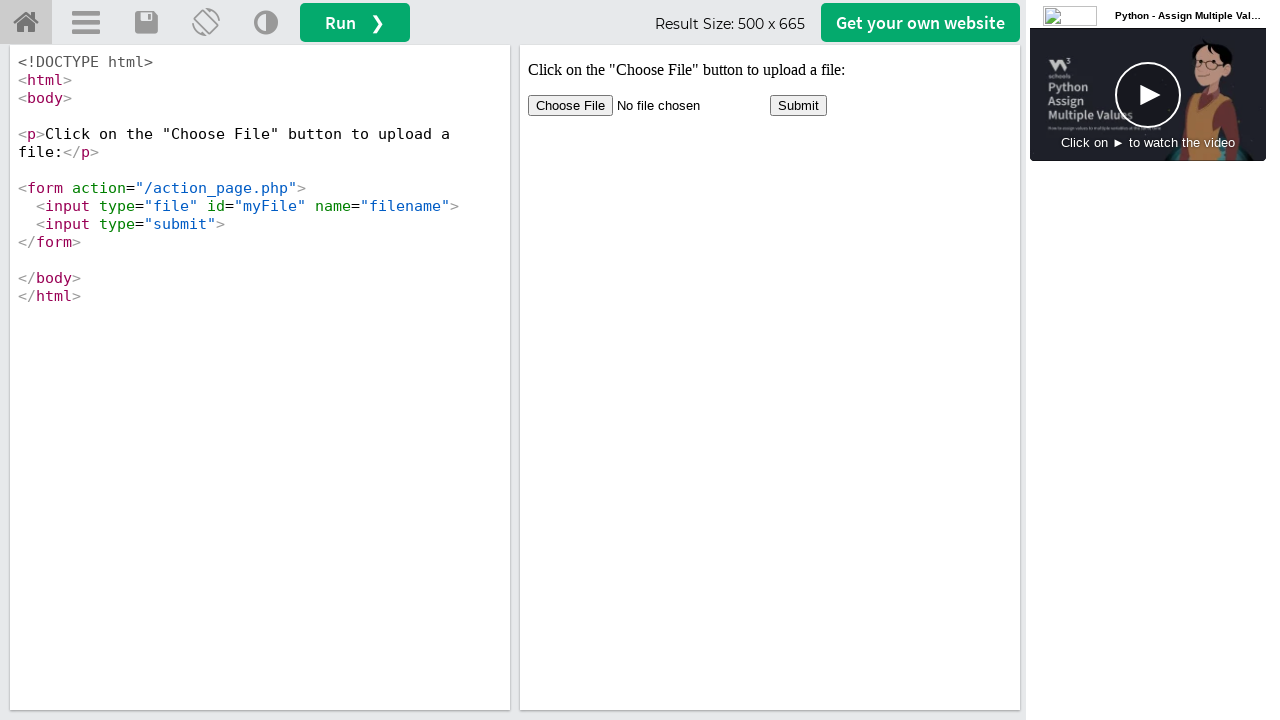

Clicked the file input element to open file upload dialog at (647, 106) on iframe#iframeResult >> internal:control=enter-frame >> input[type='file']
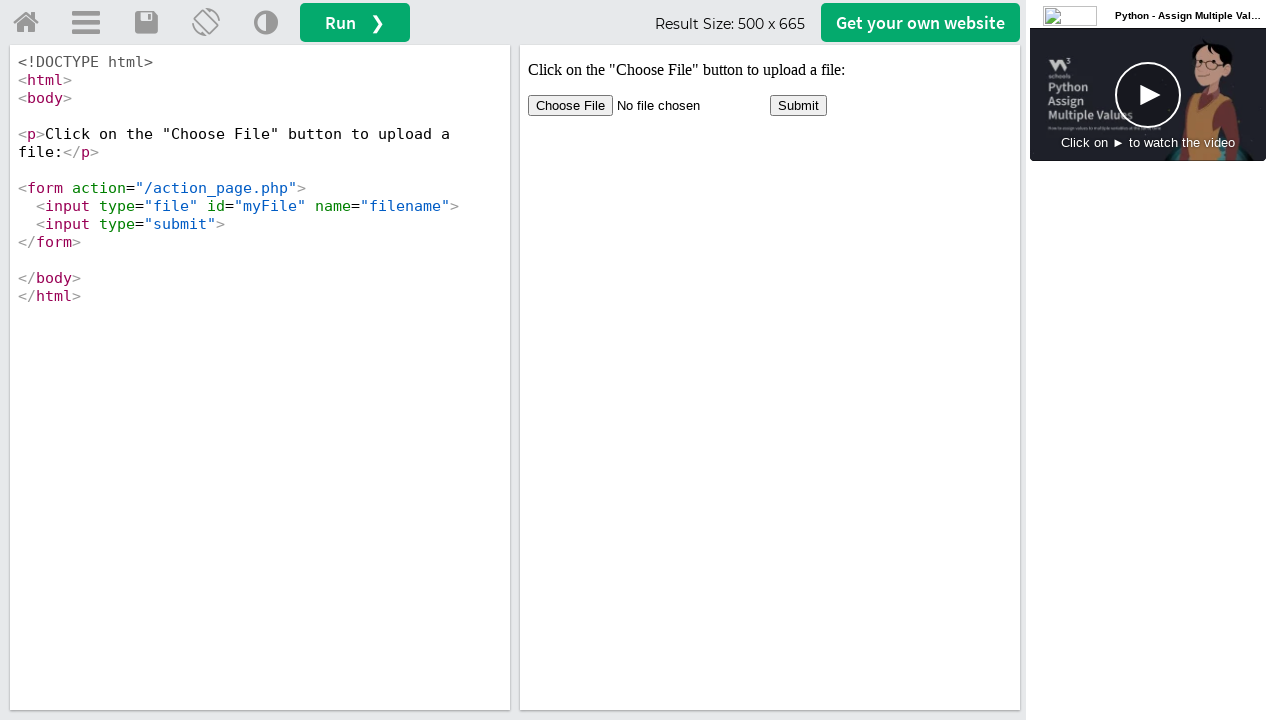

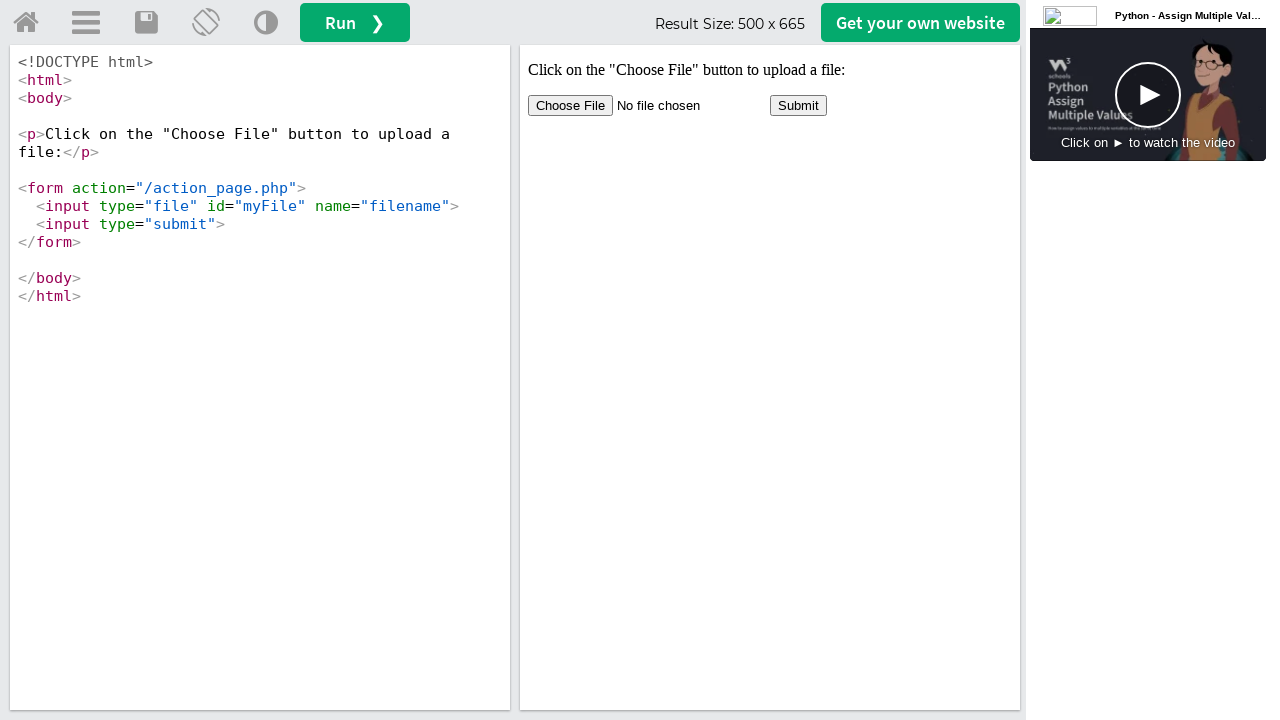